Tests that the El País website has its language attribute correctly set to Spanish (es-ES)

Starting URL: https://elpais.com

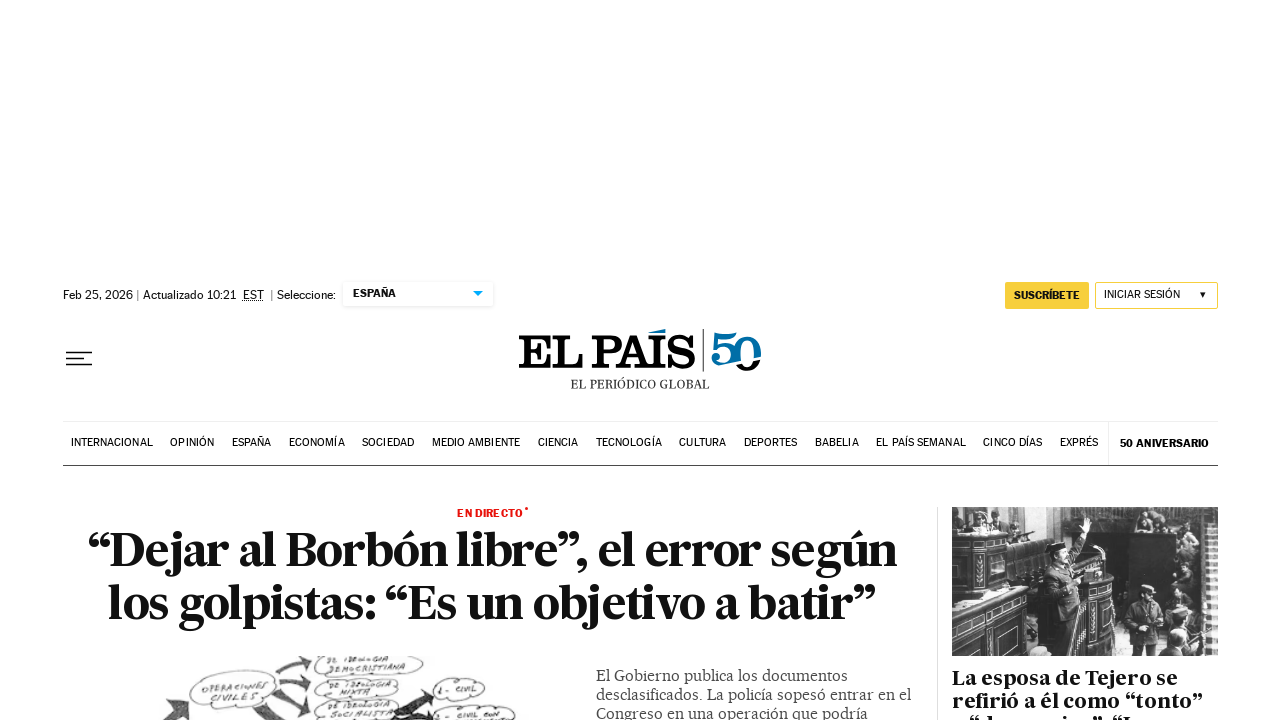

Navigated to El País website (https://elpais.com)
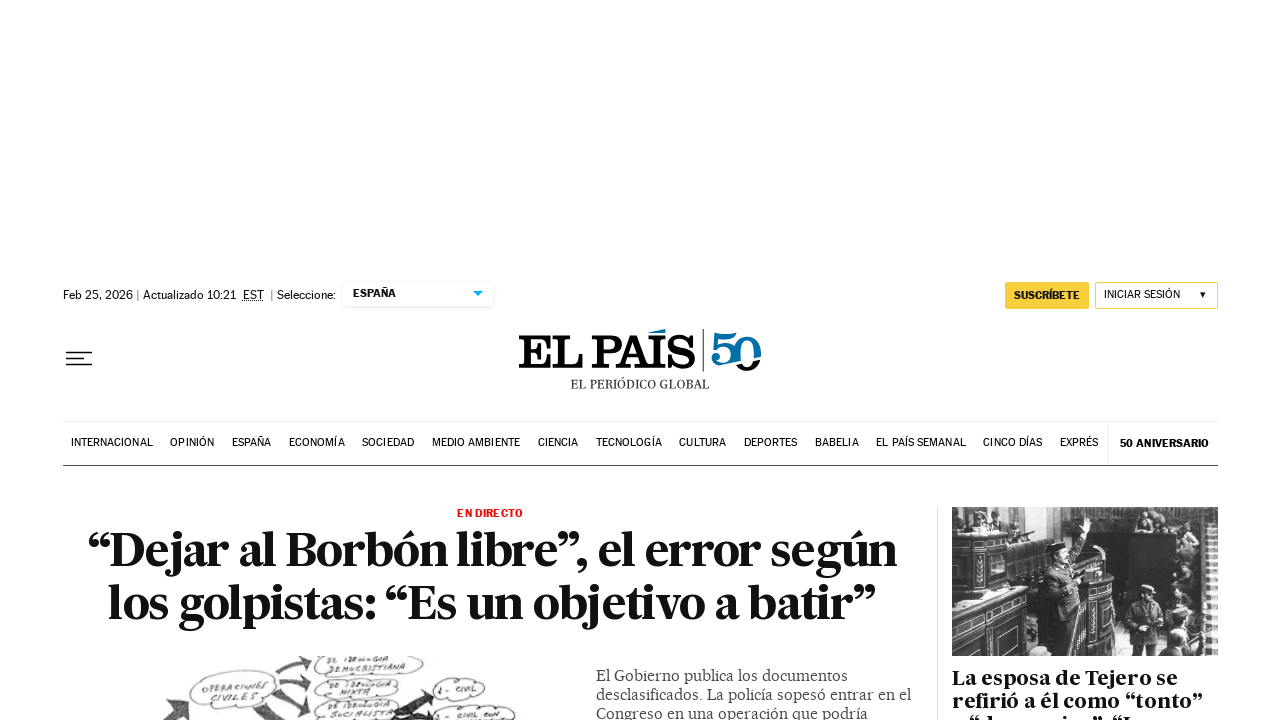

Located the html element
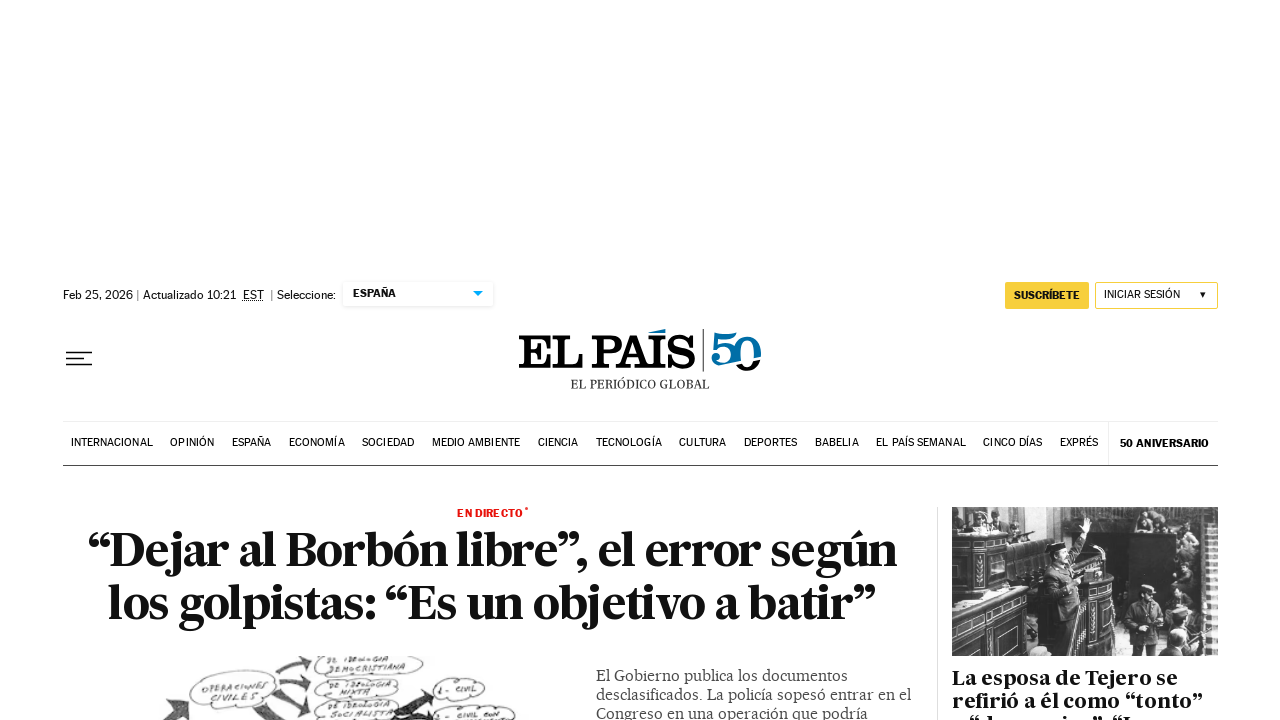

Retrieved language attribute: es-ES
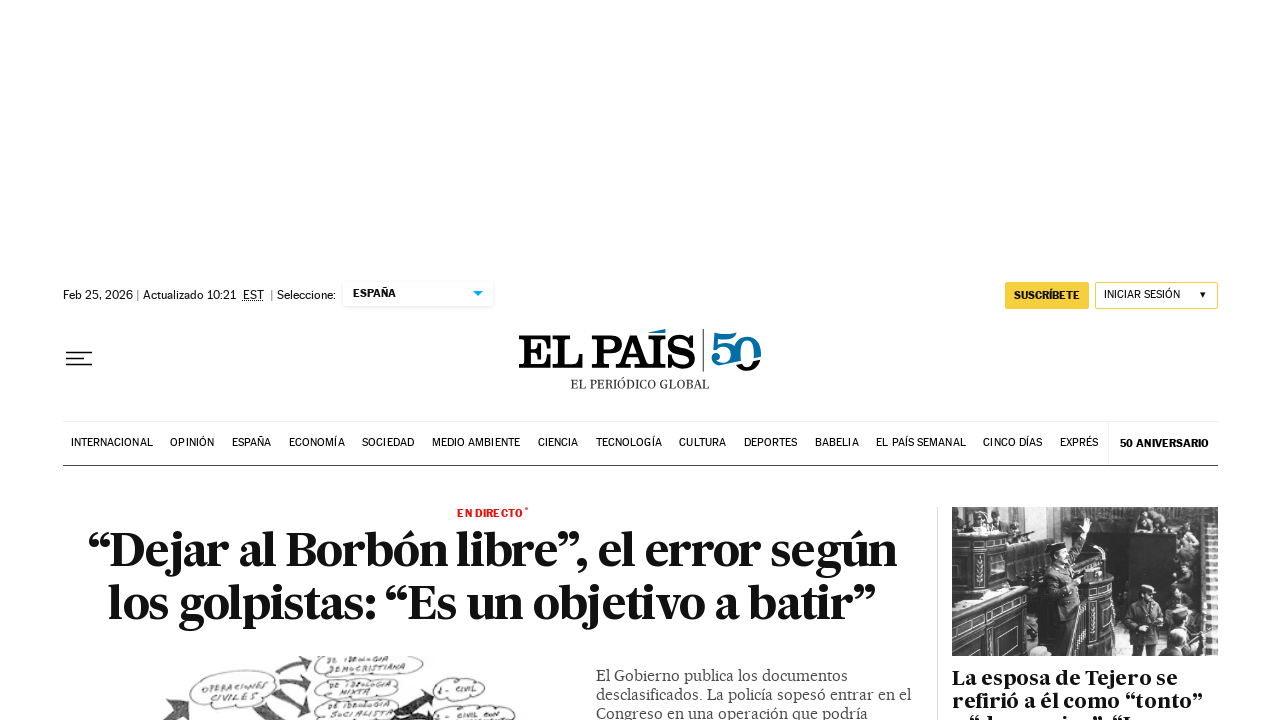

Verified that language attribute is correctly set to es-ES
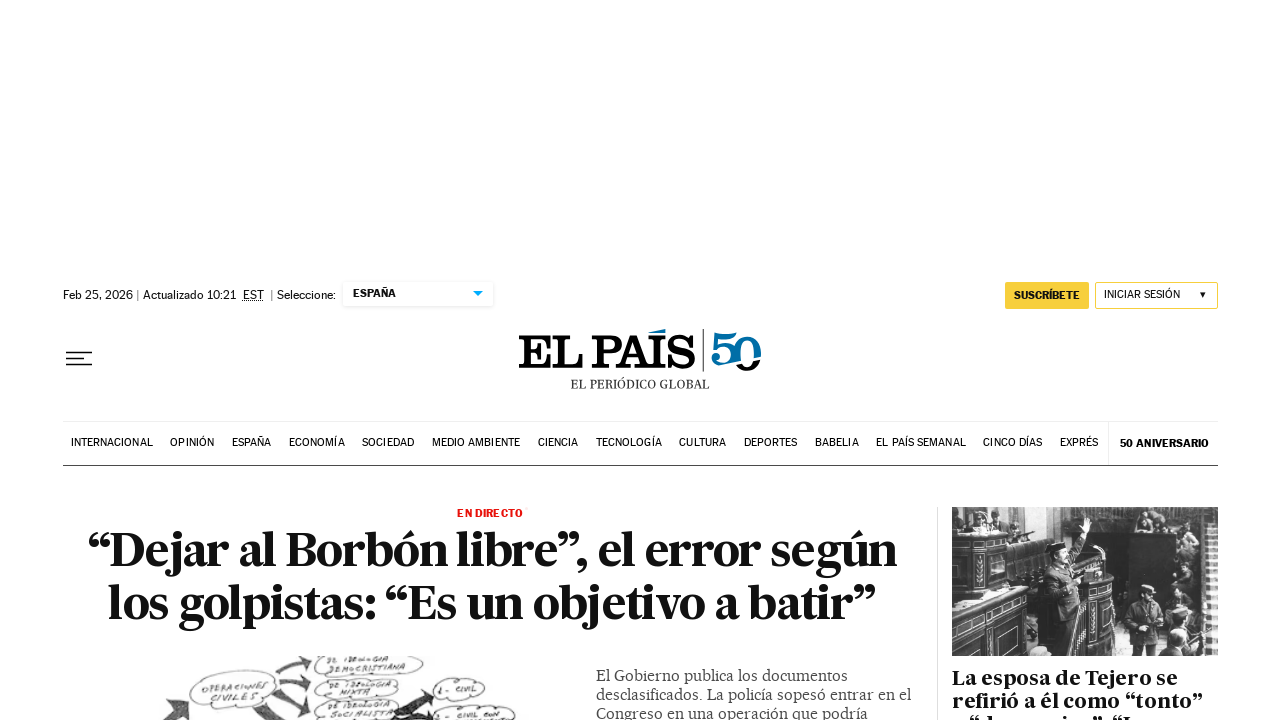

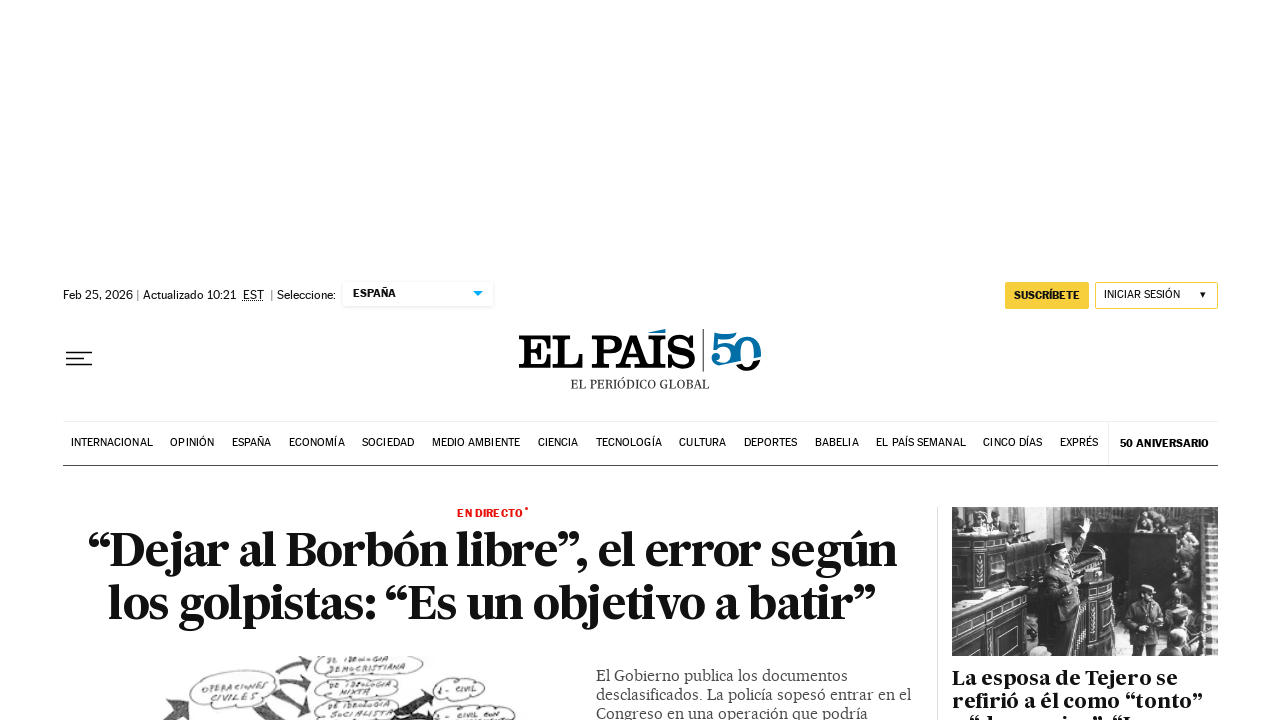